Tests registration form functionality by clicking start button, filling login and password fields, agreeing to terms, and verifying successful registration message

Starting URL: https://victoretc.github.io/selenium_waits/

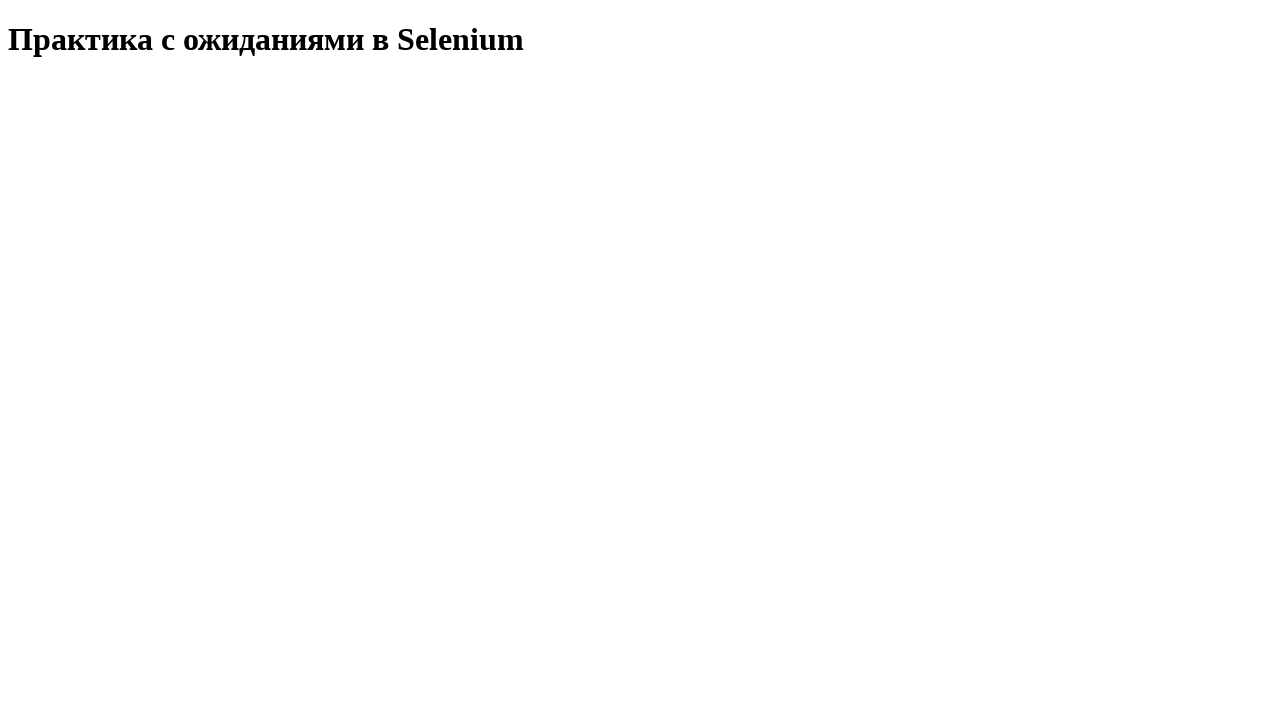

Waited for h1 page title to load
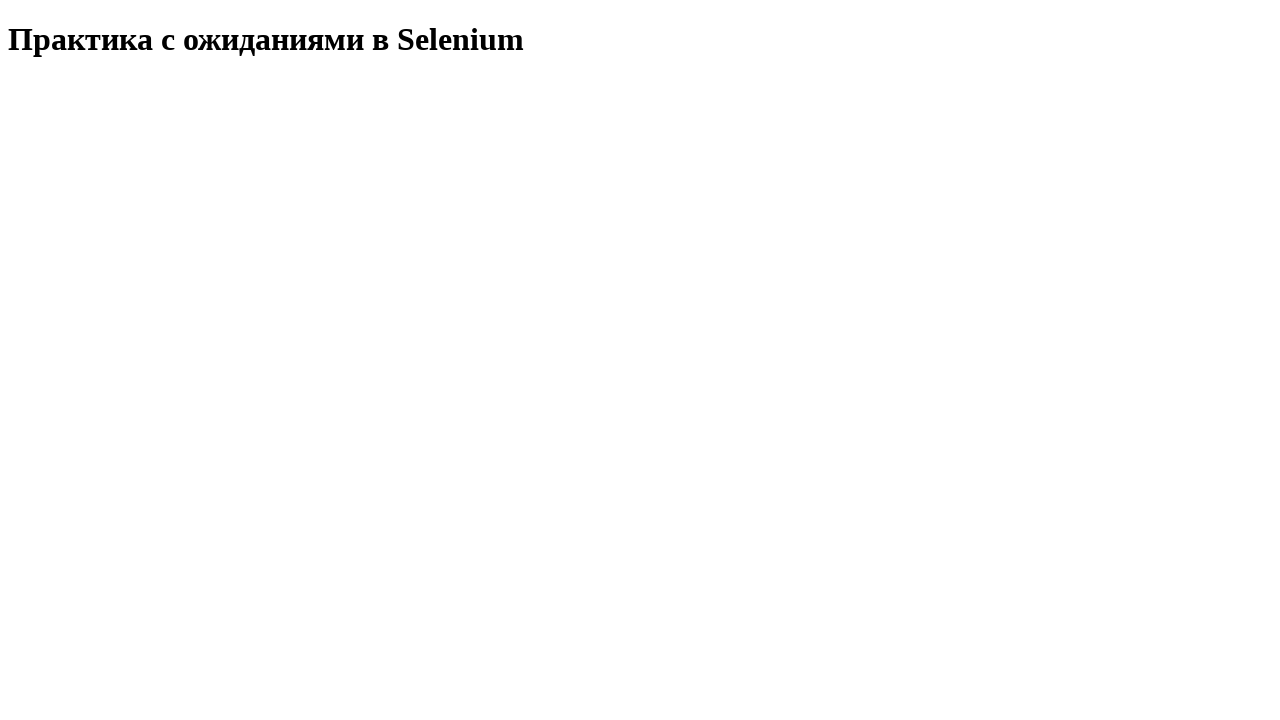

Clicked start testing button at (80, 90) on xpath=//button[@id='startTest']
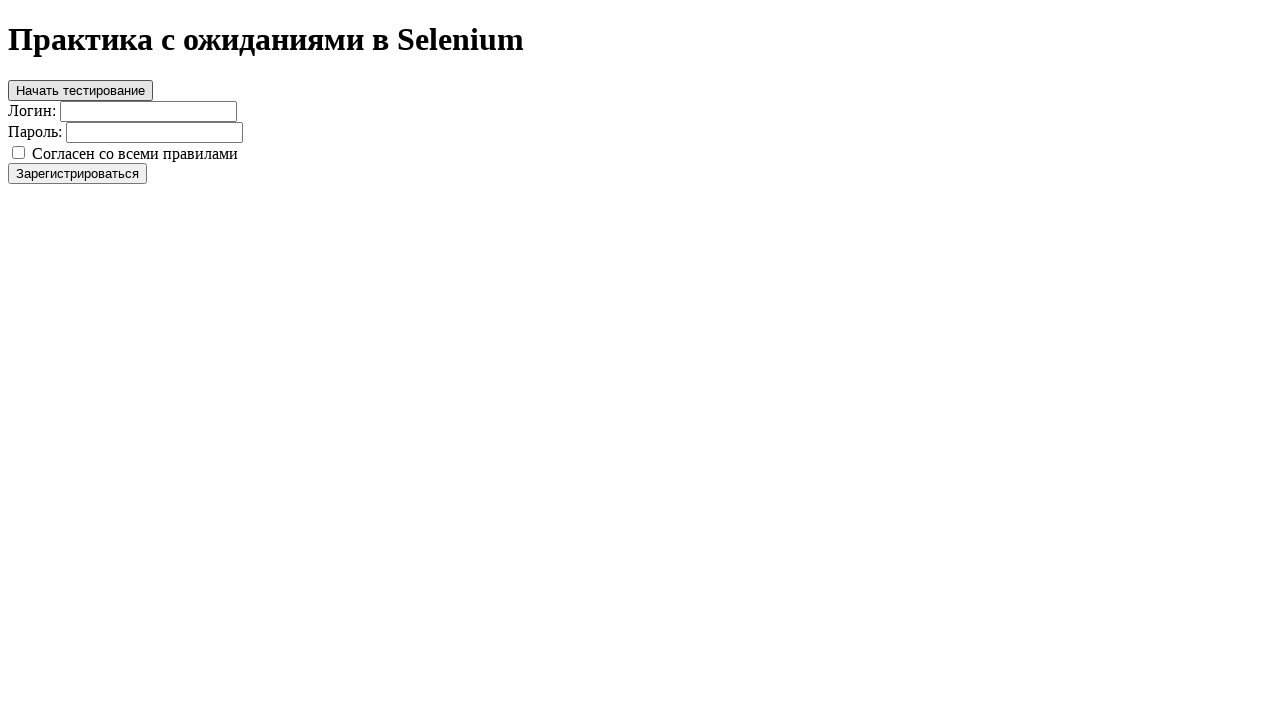

Filled login field with 'testuser2024' on //input[@id='login']
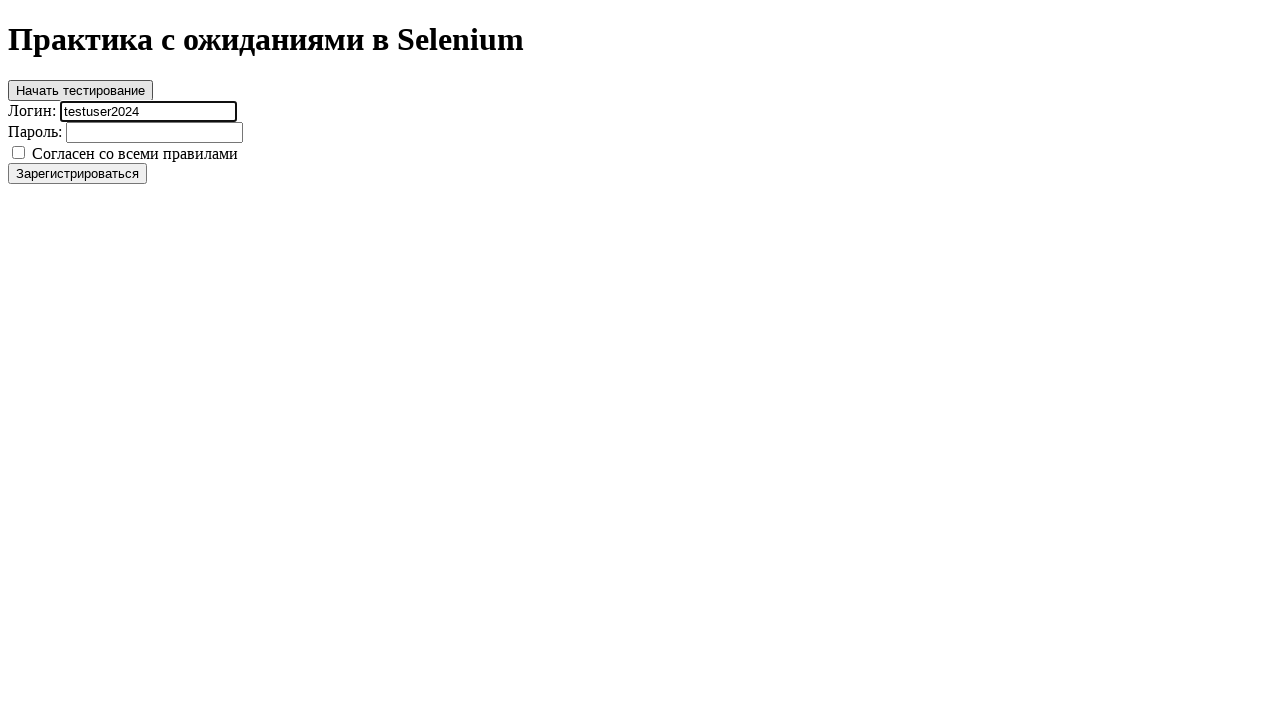

Filled password field with 'securePass789' on //input[@id='password']
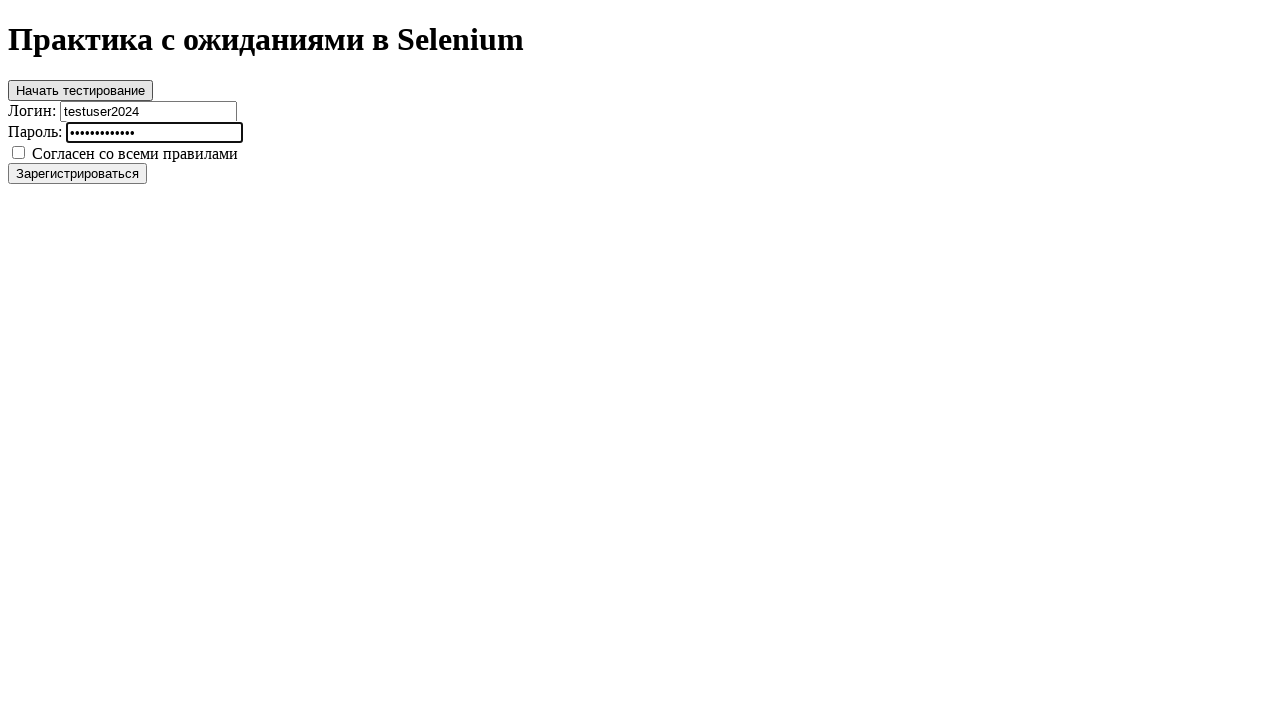

Clicked agree to terms checkbox at (18, 152) on xpath=//input[@id='agree']
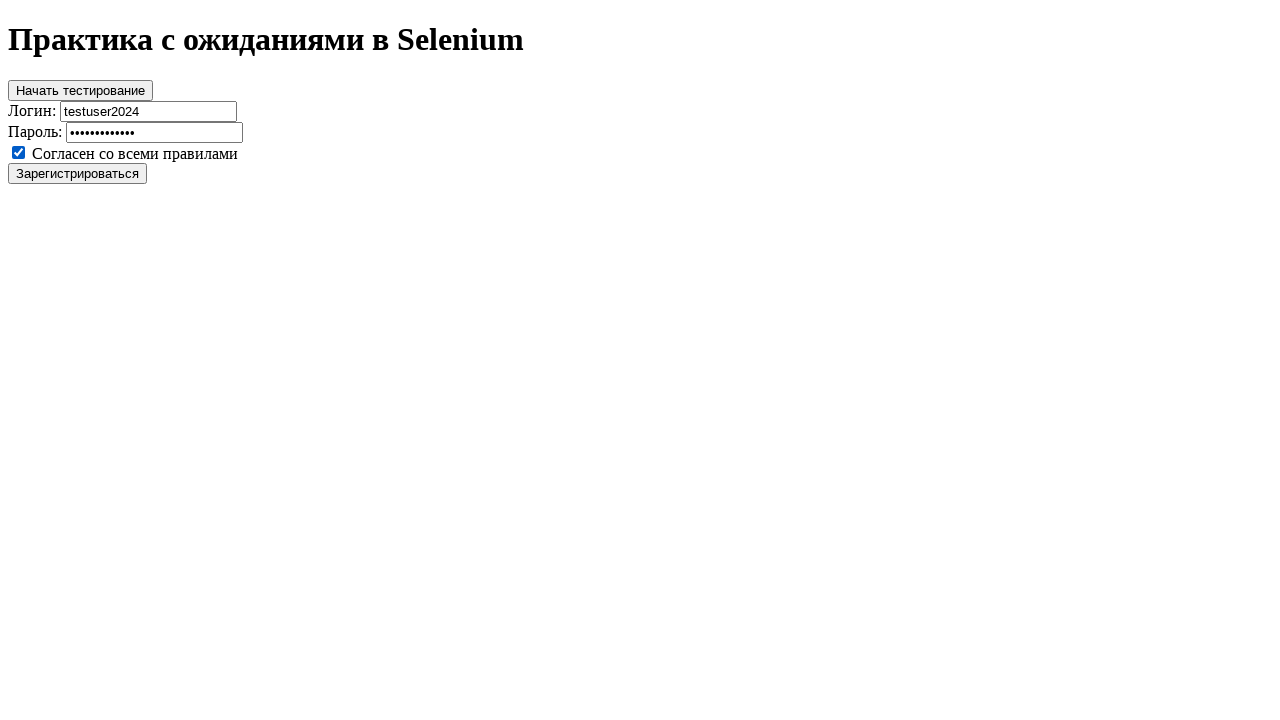

Clicked register button at (78, 173) on xpath=//button[@id='register']
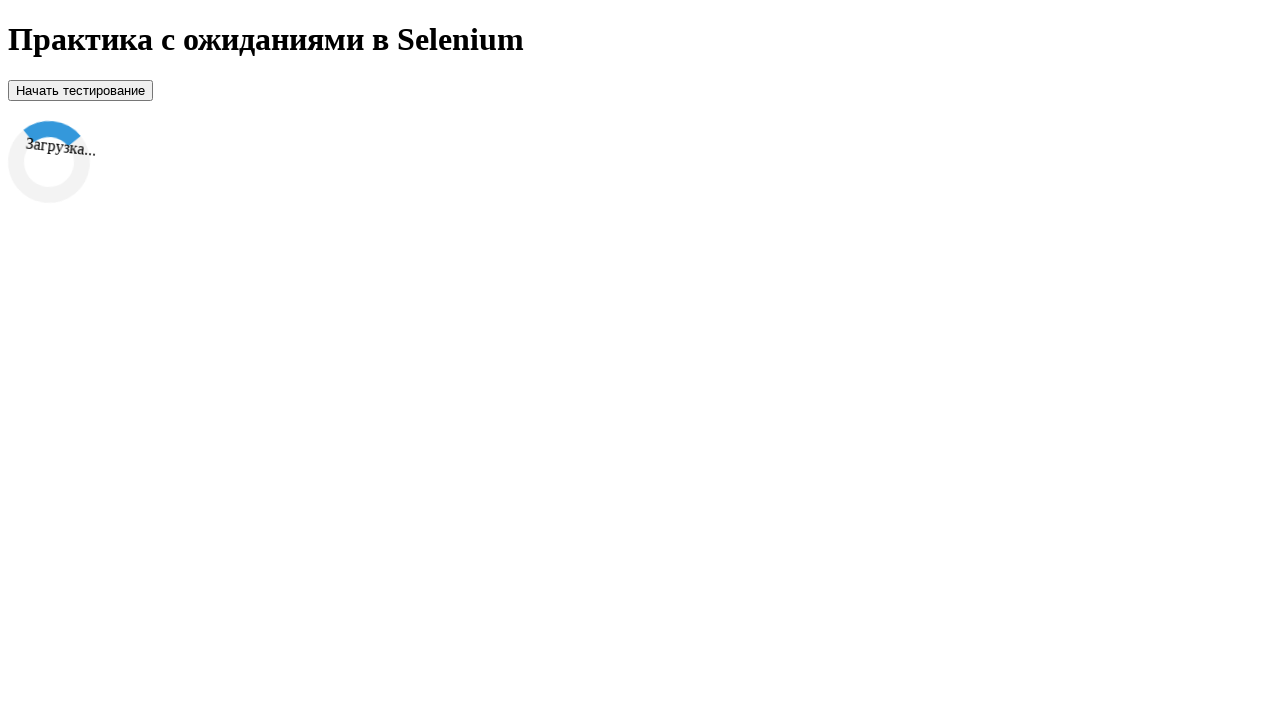

Loading spinner appeared
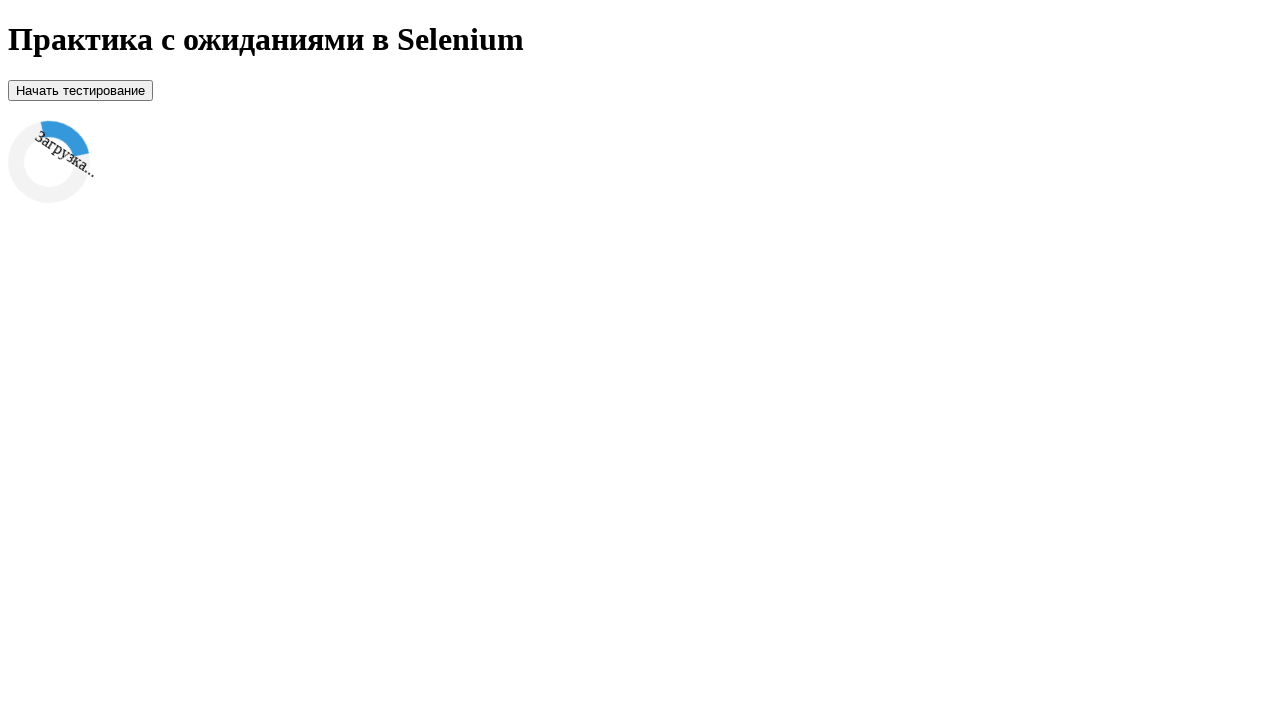

Registration success message displayed
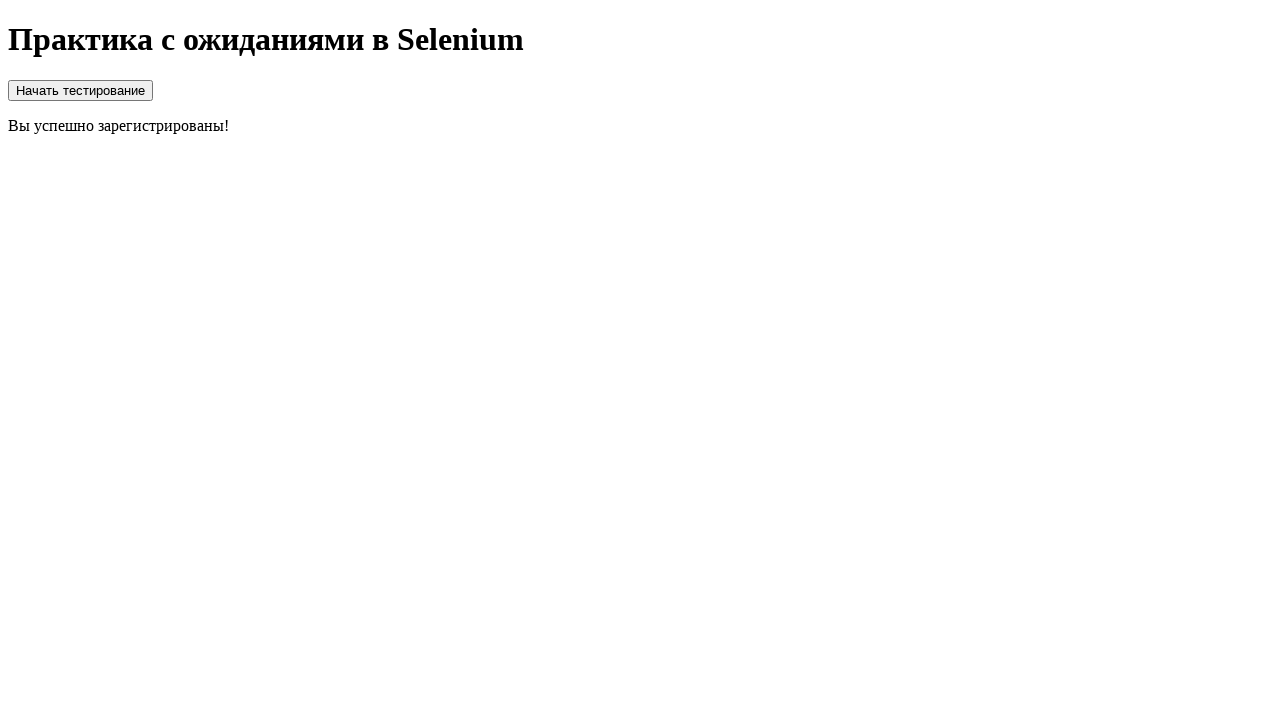

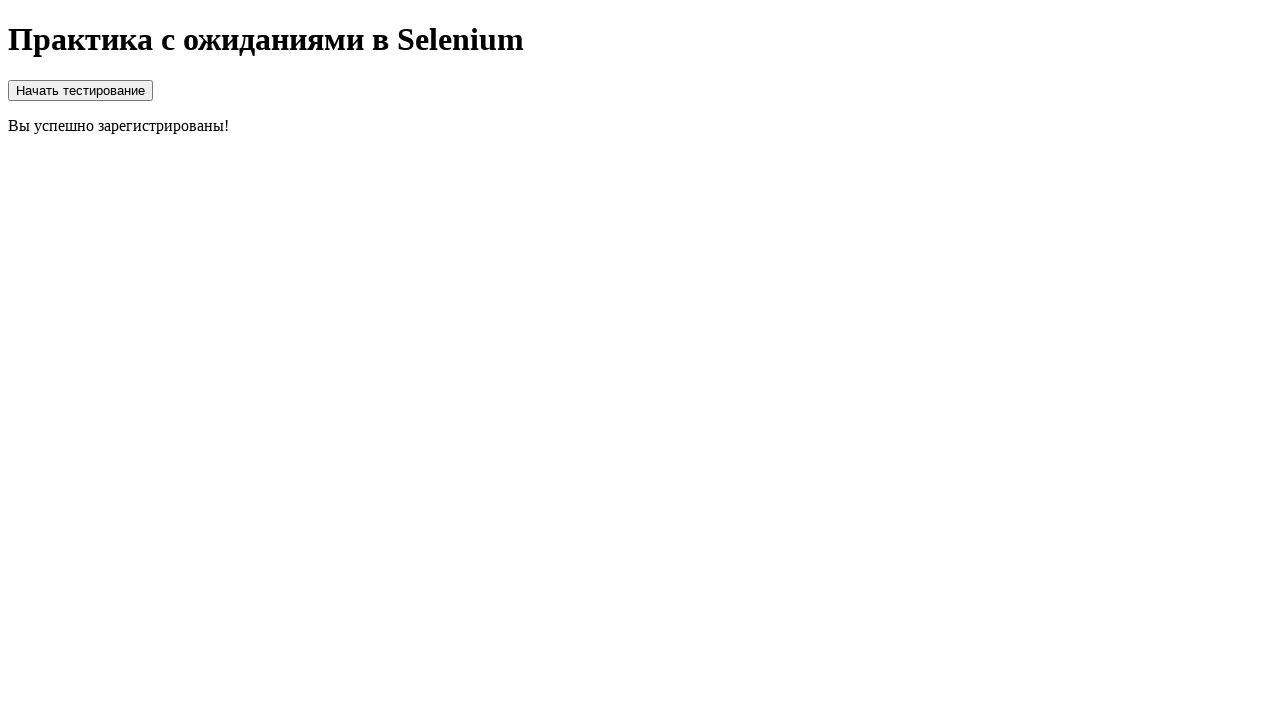